Tests frame handling by switching between multiple frames and an inner frame, filling text inputs in each frame

Starting URL: https://ui.vision/demo/webtest/frames/

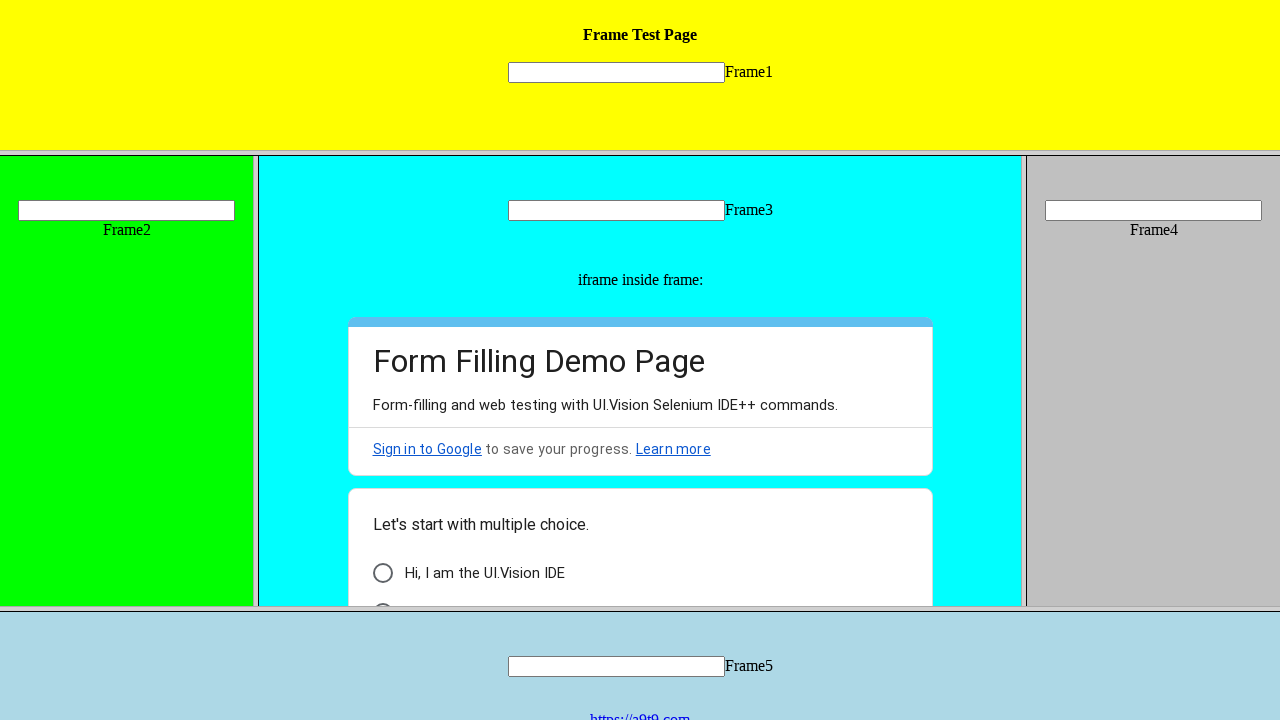

Located frame 1
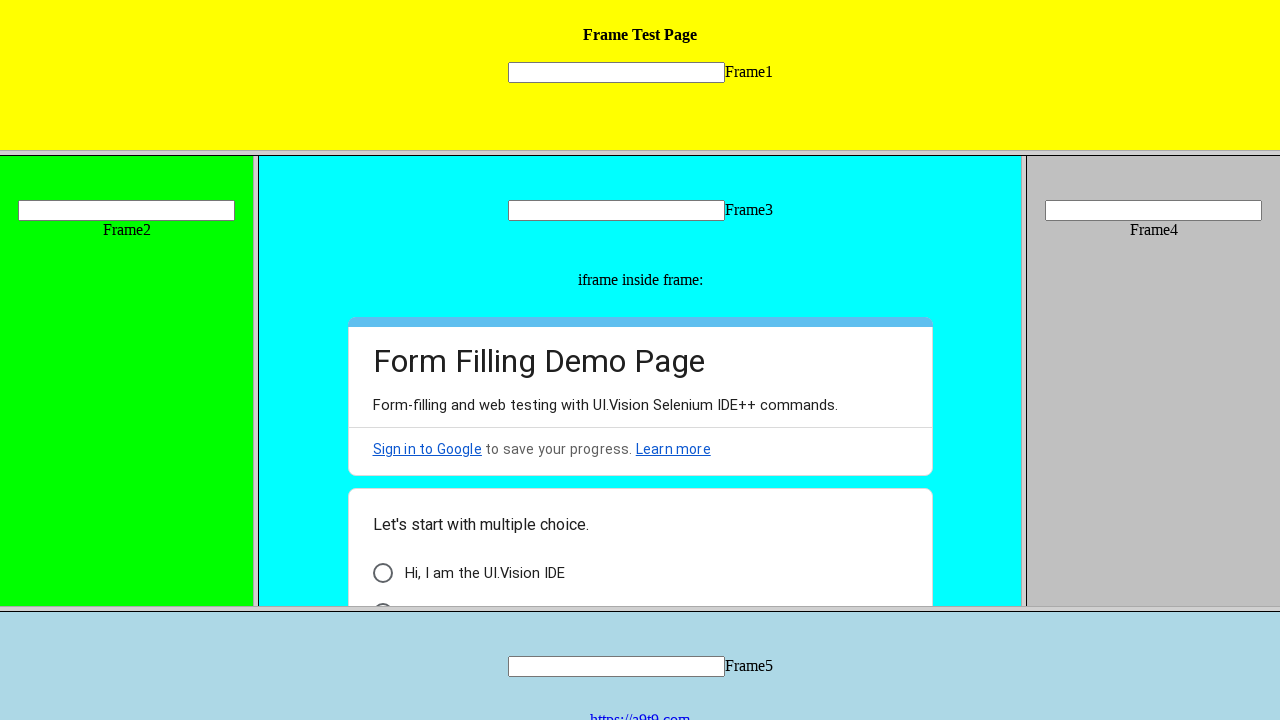

Filled text input in frame 1 with '11111' on frame[src='frame_1.html'] >> internal:control=enter-frame >> input[name='mytext1
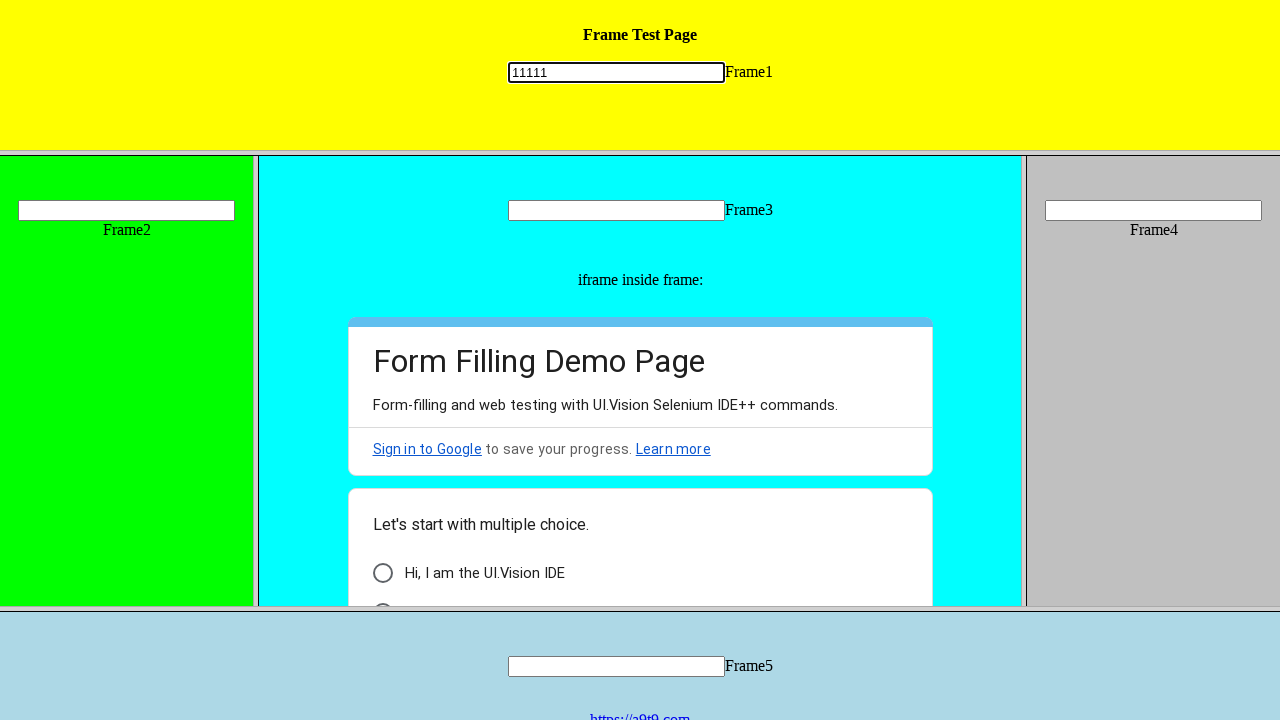

Located frame 2
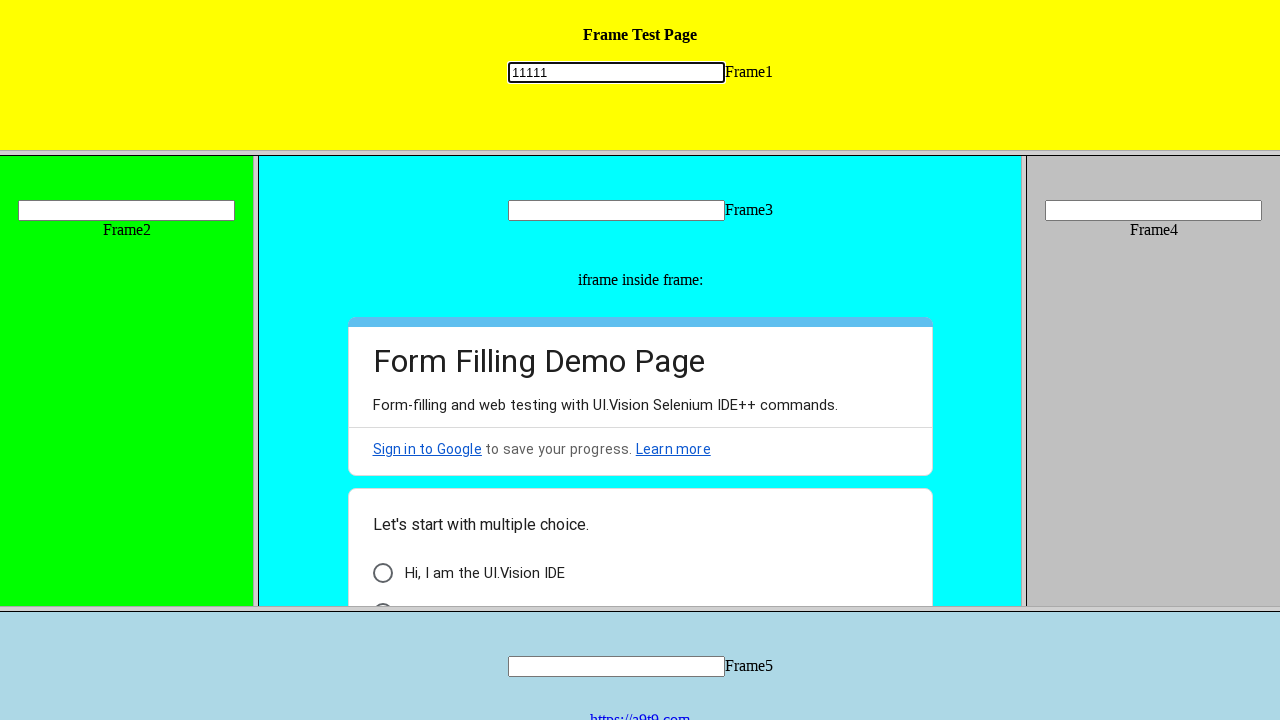

Filled text input in frame 2 with '22222' on frame[src='frame_2.html'] >> internal:control=enter-frame >> input[name='mytext2
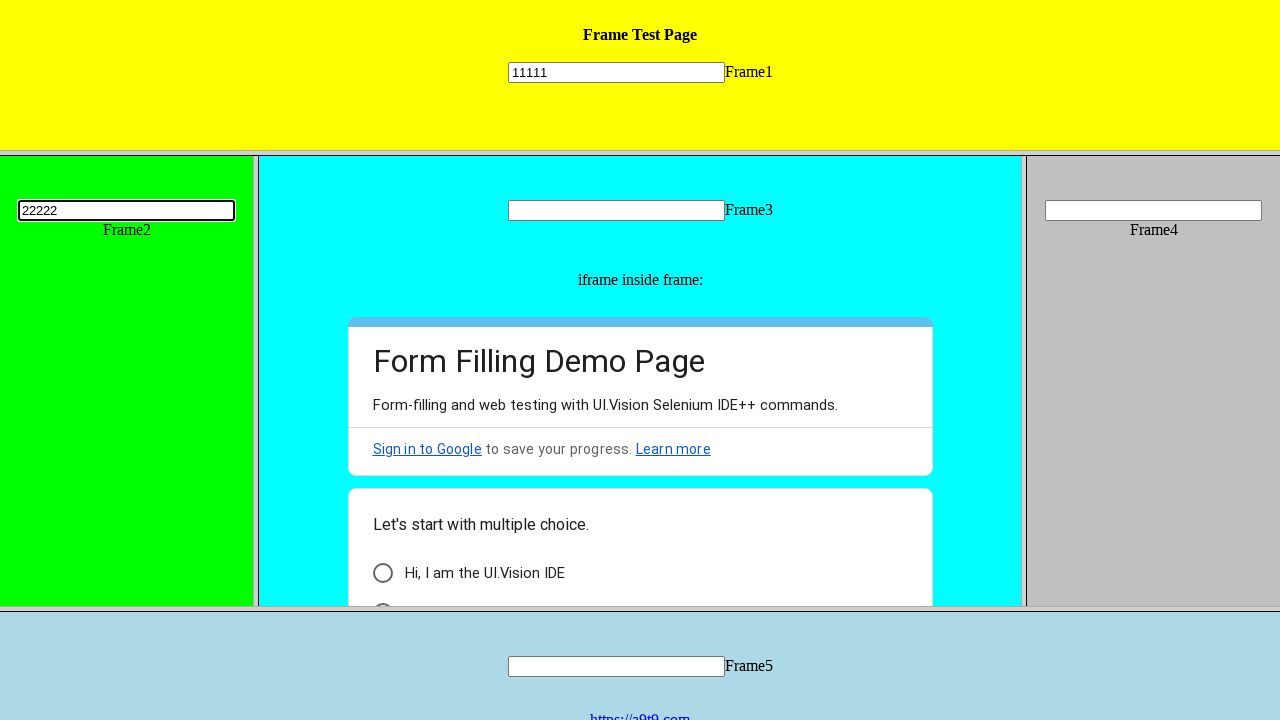

Located frame 3
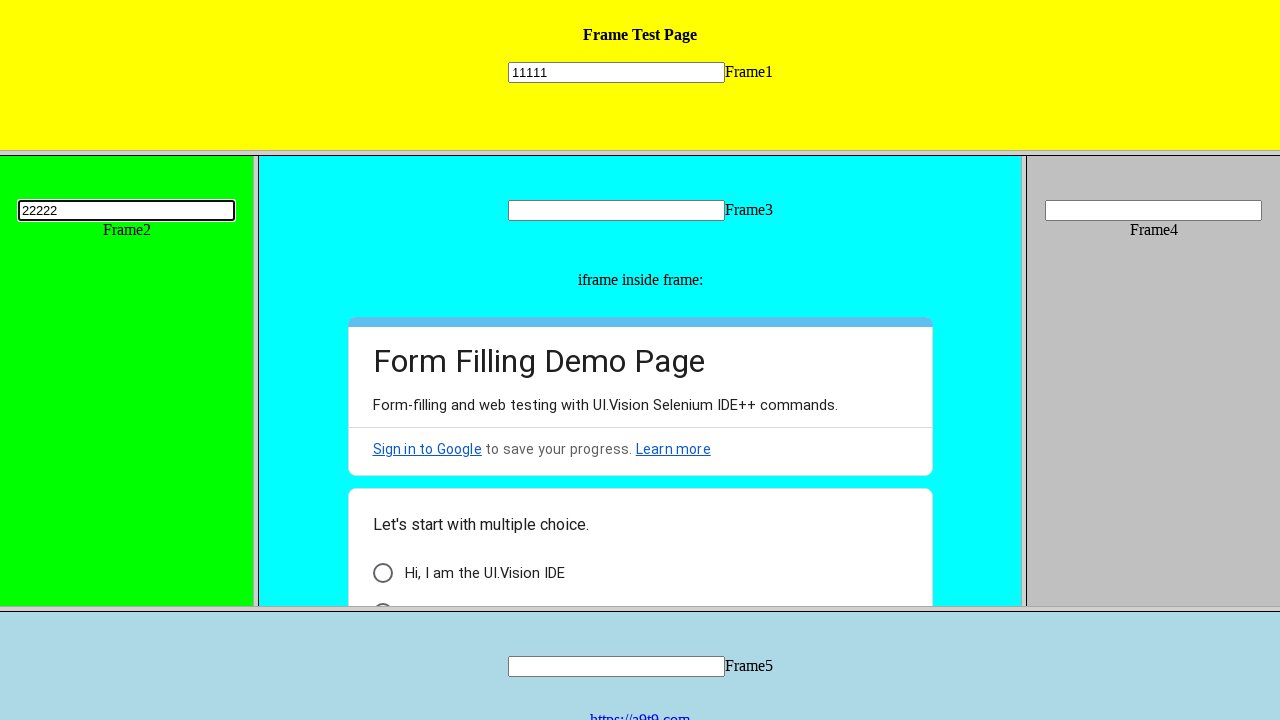

Filled text input in frame 3 with '33333' on frame[src='frame_3.html'] >> internal:control=enter-frame >> input[name='mytext3
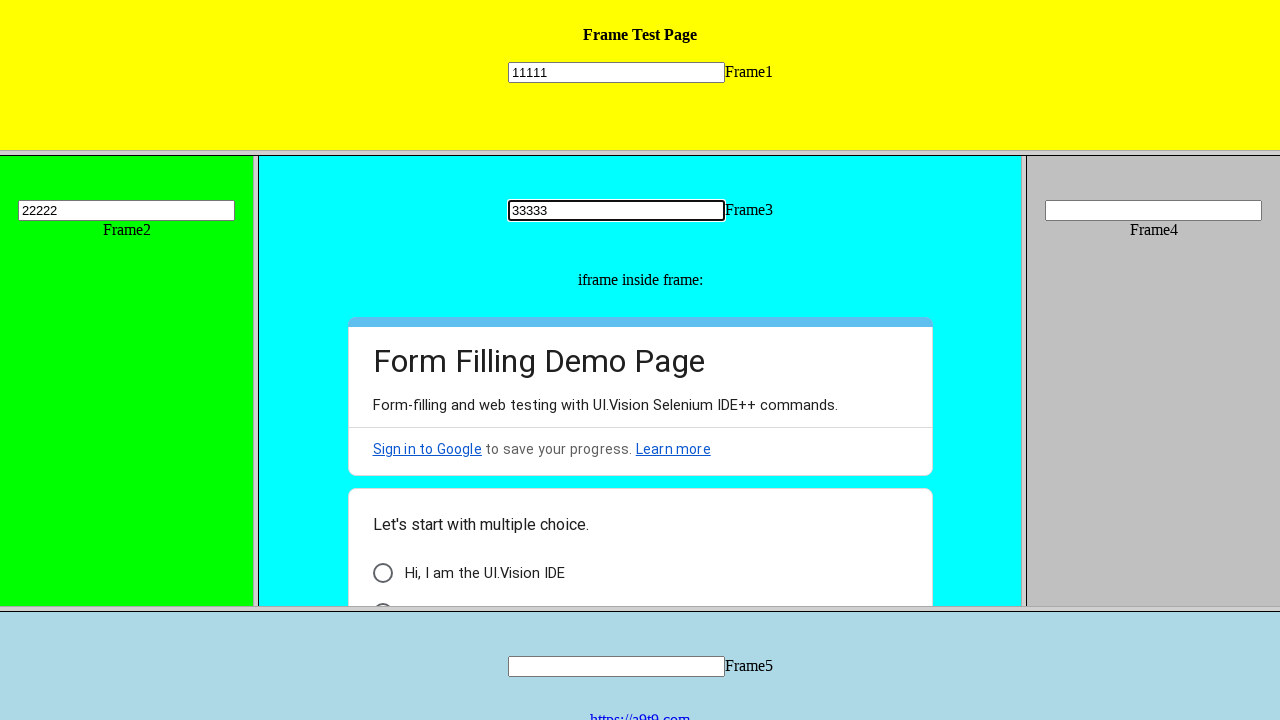

Located inner iframe within frame 3
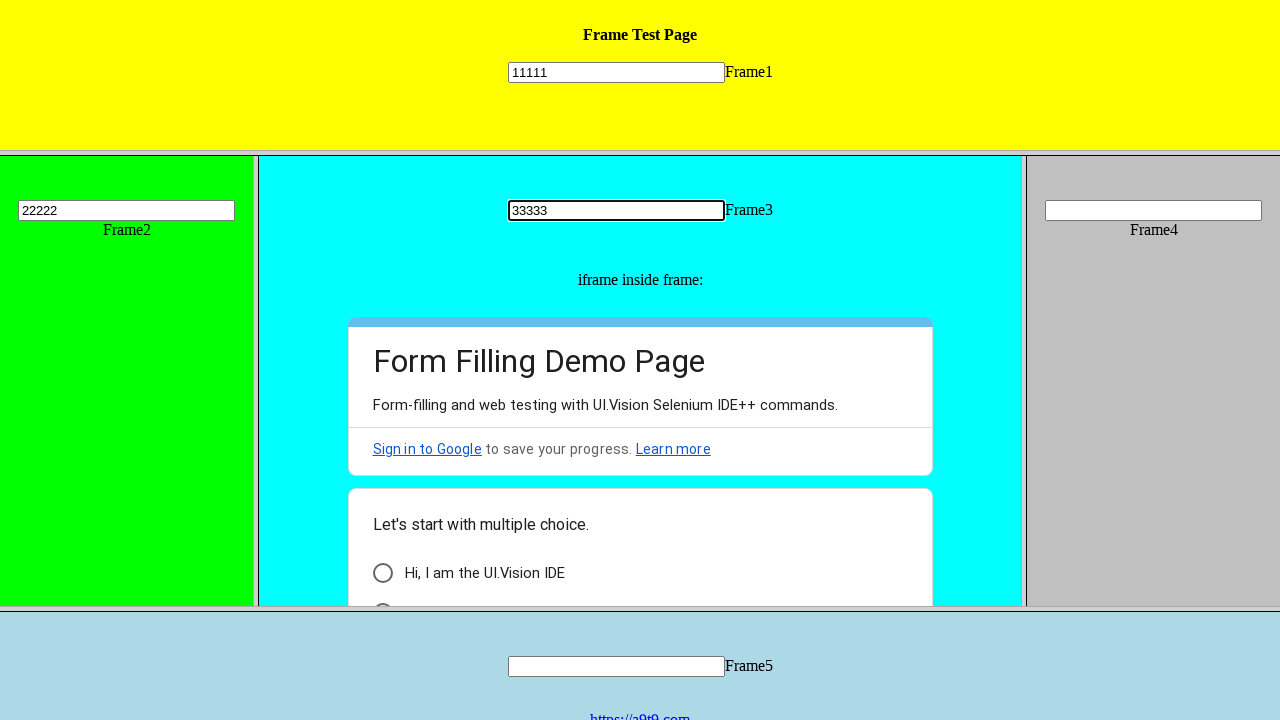

Clicked checkbox in inner frame at (382, 480) on frame[src='frame_3.html'] >> internal:control=enter-frame >> iframe >> internal:
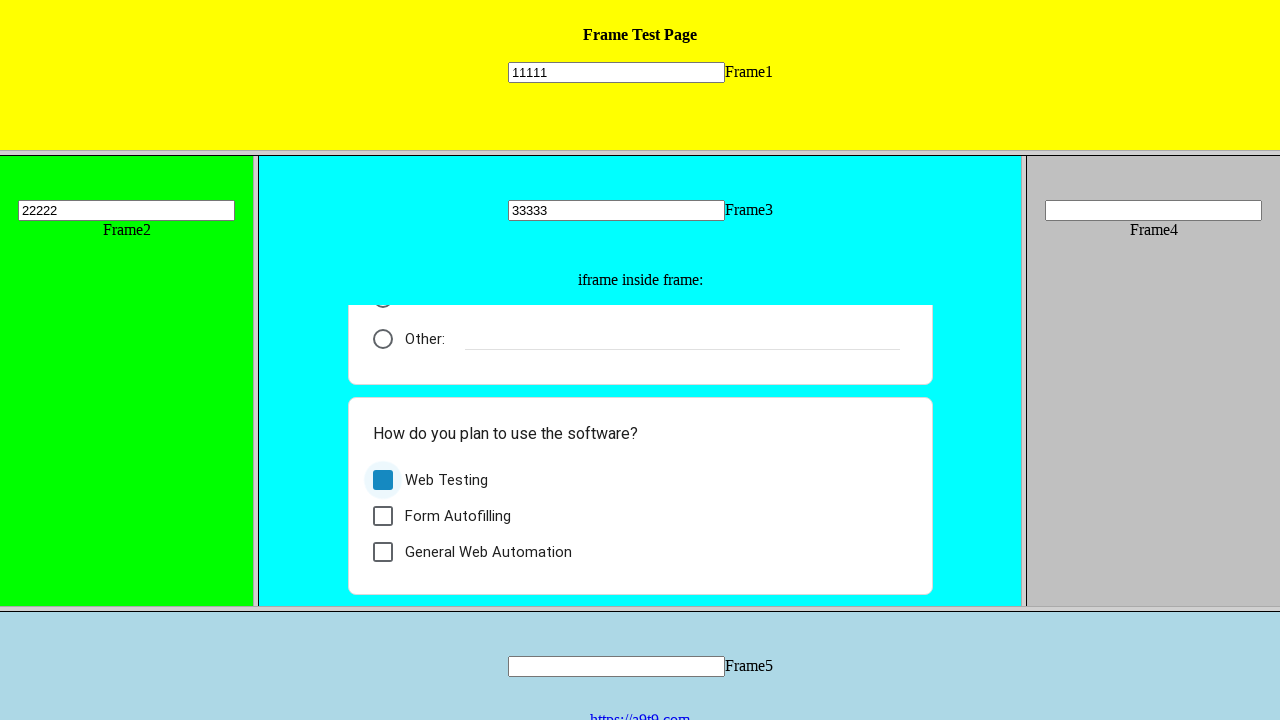

Located frame 4
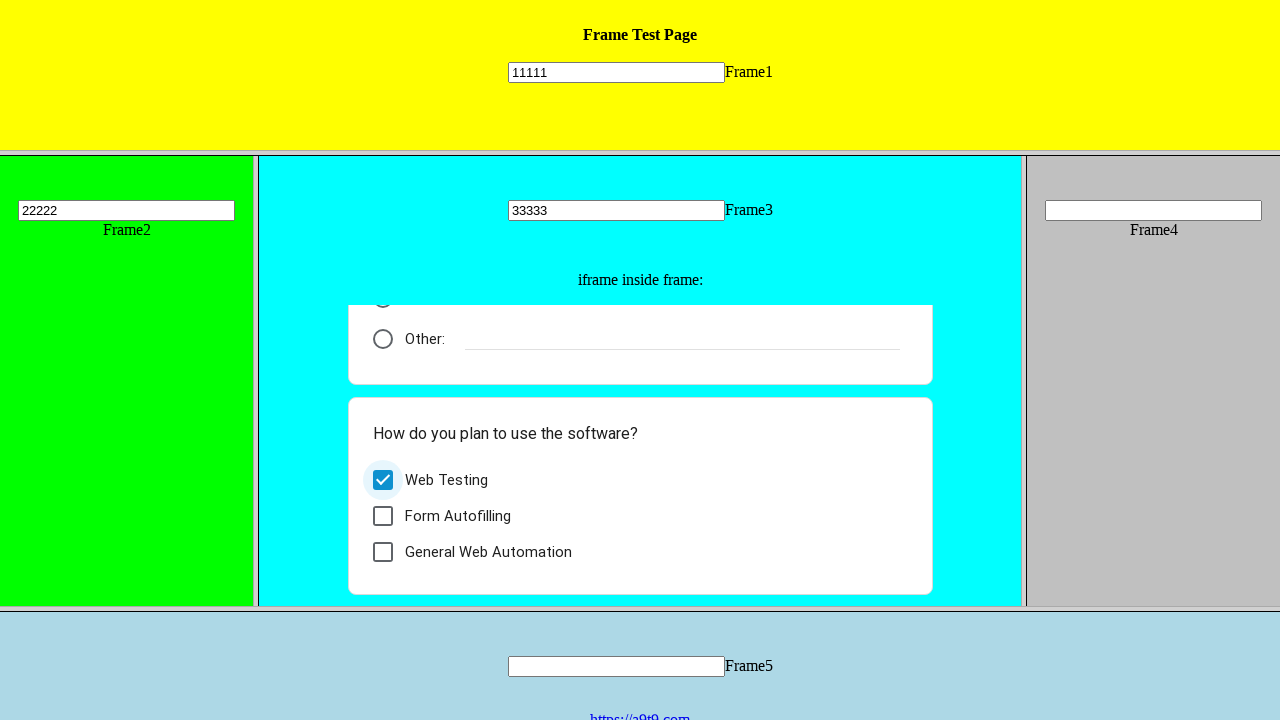

Filled text input in frame 4 with '44444' on frame[src='frame_4.html'] >> internal:control=enter-frame >> input[name='mytext4
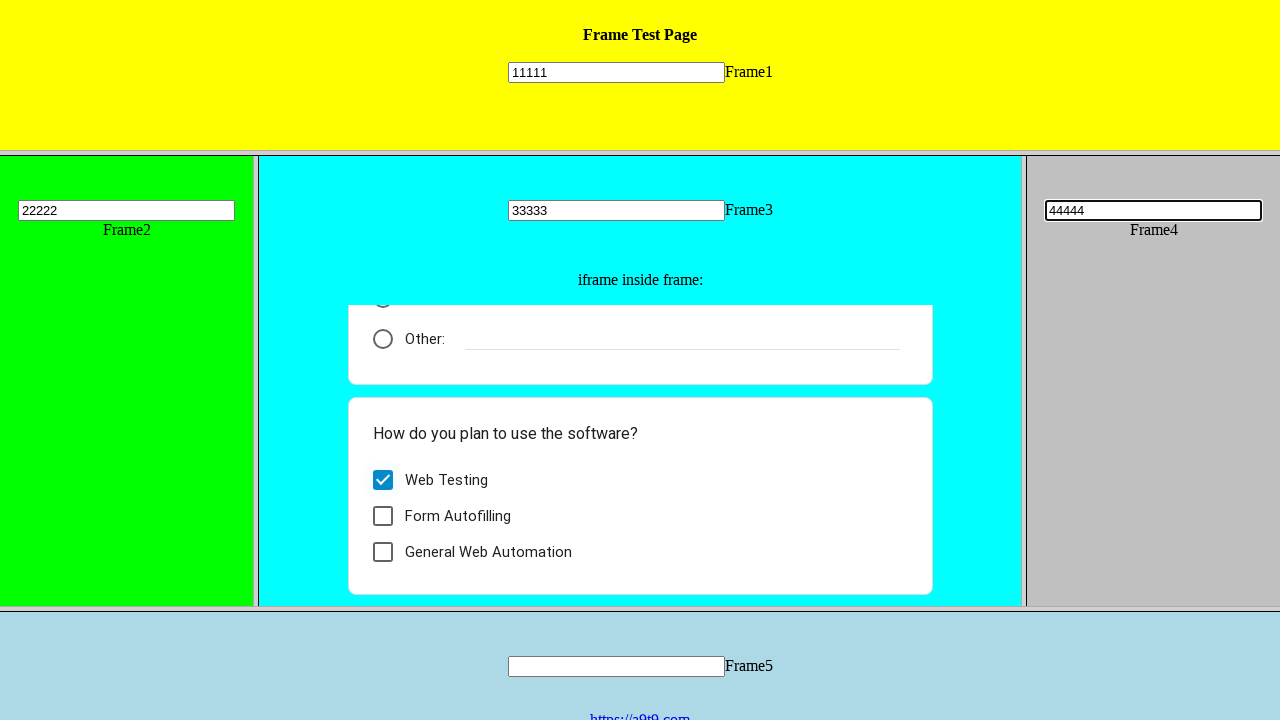

Located frame 5
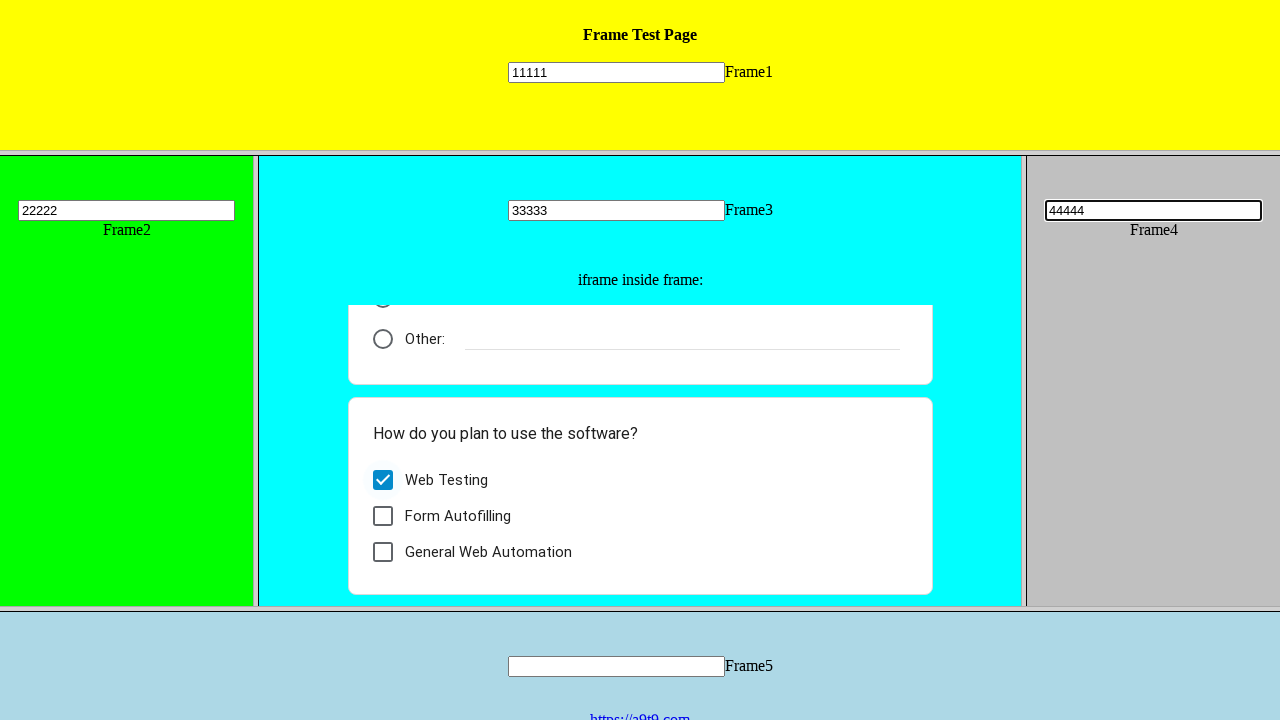

Filled text input in frame 5 with '55555' on frame[src='frame_5.html'] >> internal:control=enter-frame >> input[name='mytext5
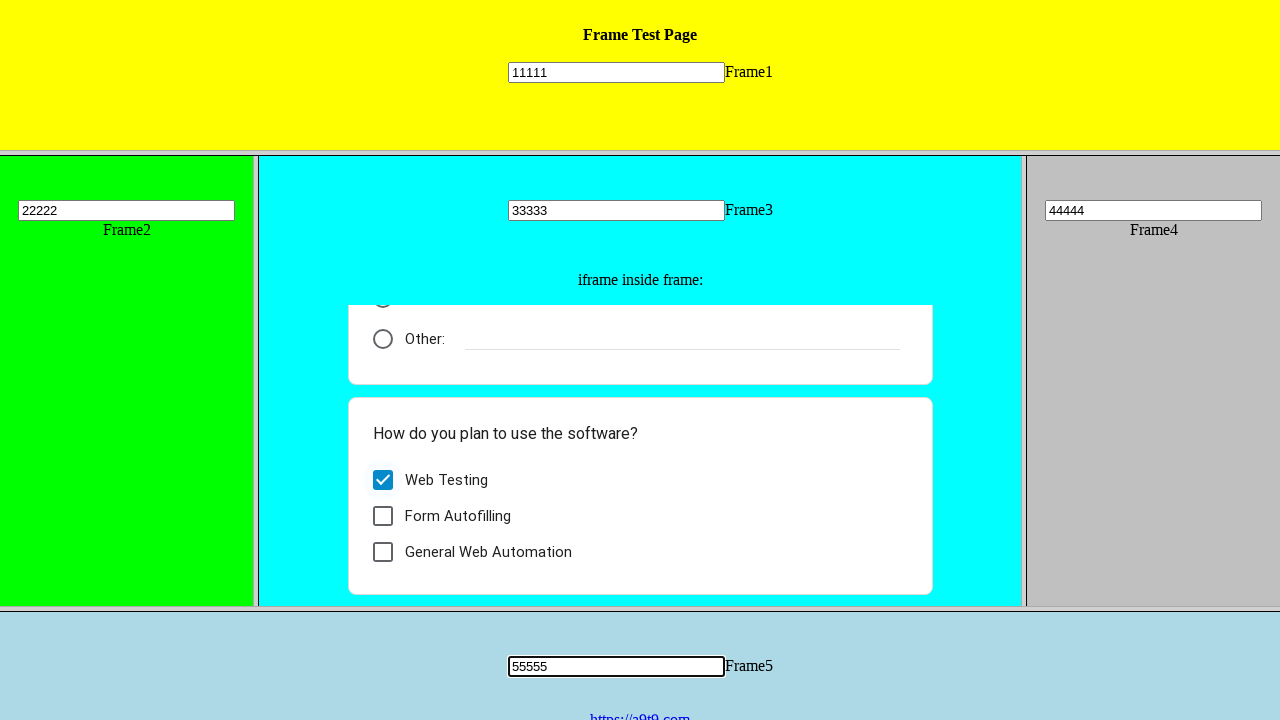

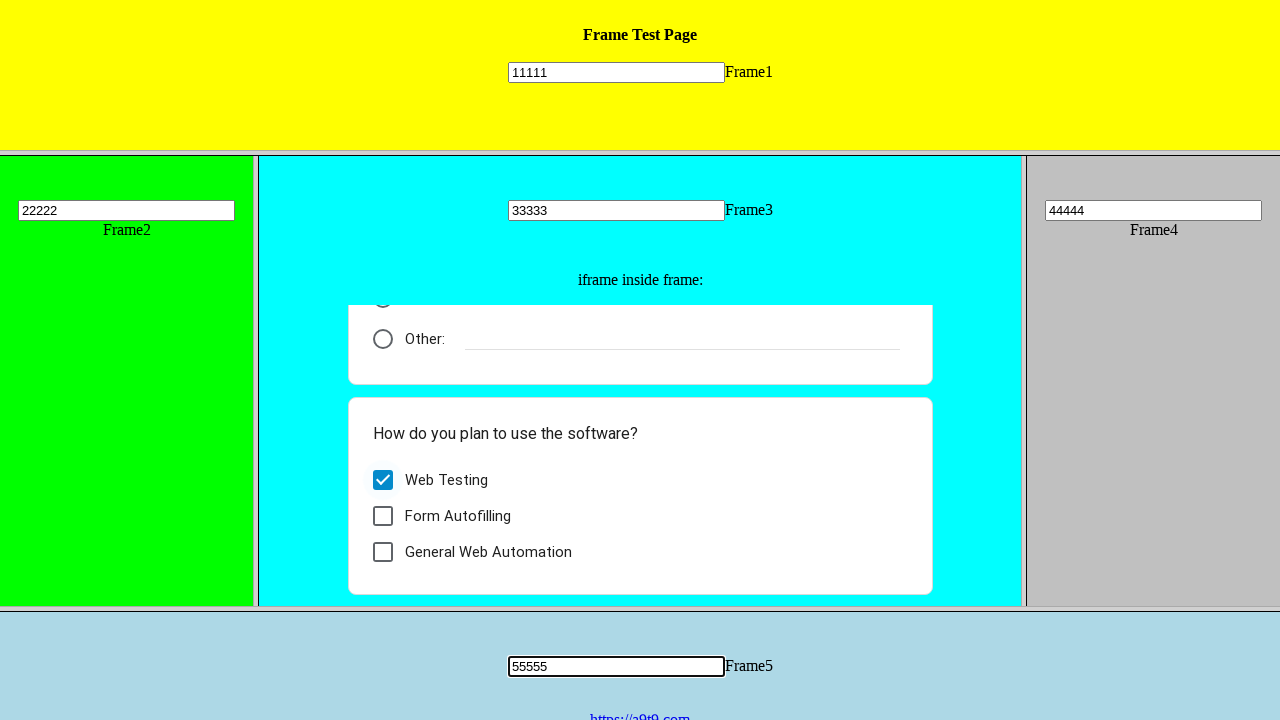